Tests adding specific vegetables (Cucumber, Brocolli, Carrot) to the shopping cart by iterating through product listings and clicking "ADD TO CART" for matching items

Starting URL: https://rahulshettyacademy.com/seleniumPractise/#/

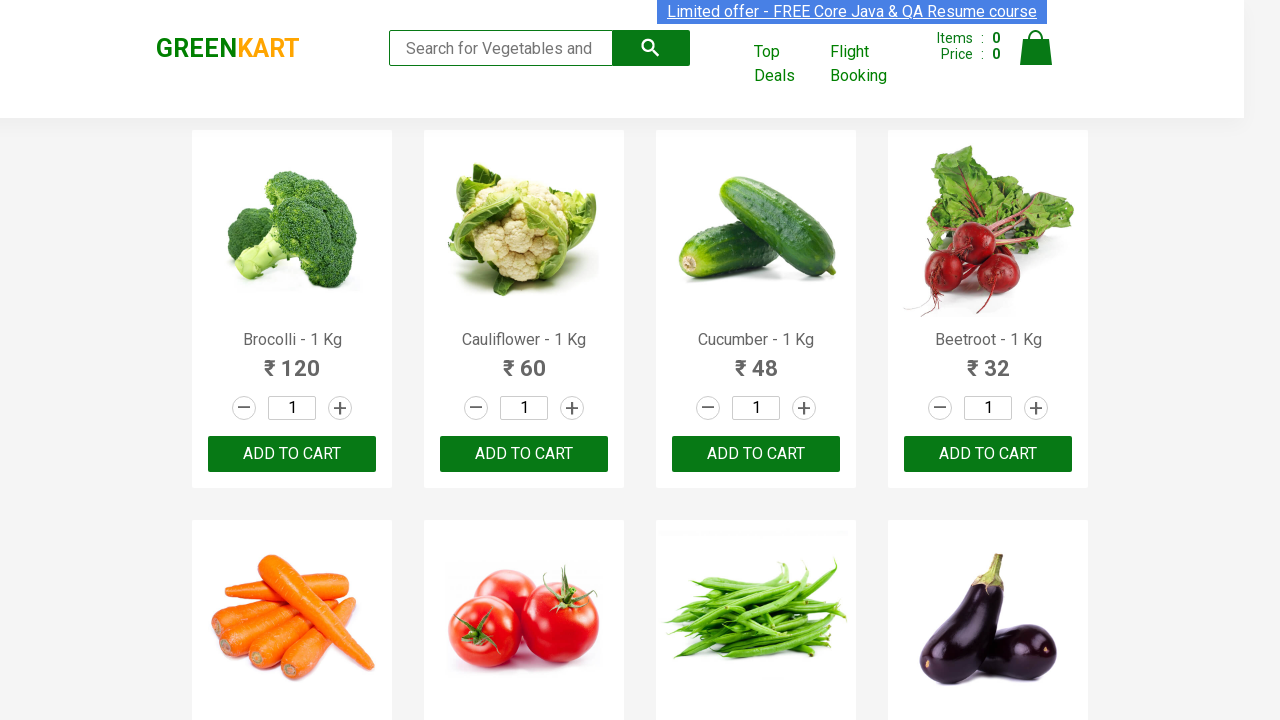

Waited for product listings to load
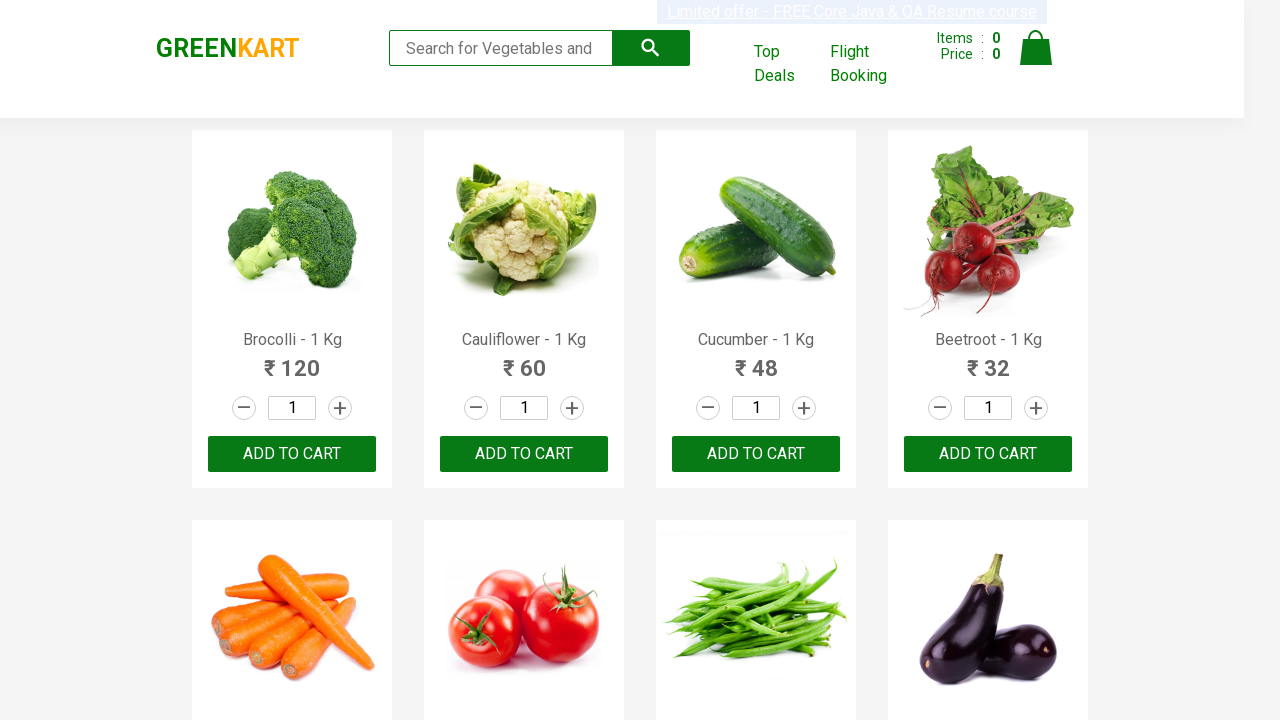

Retrieved all product name elements from the page
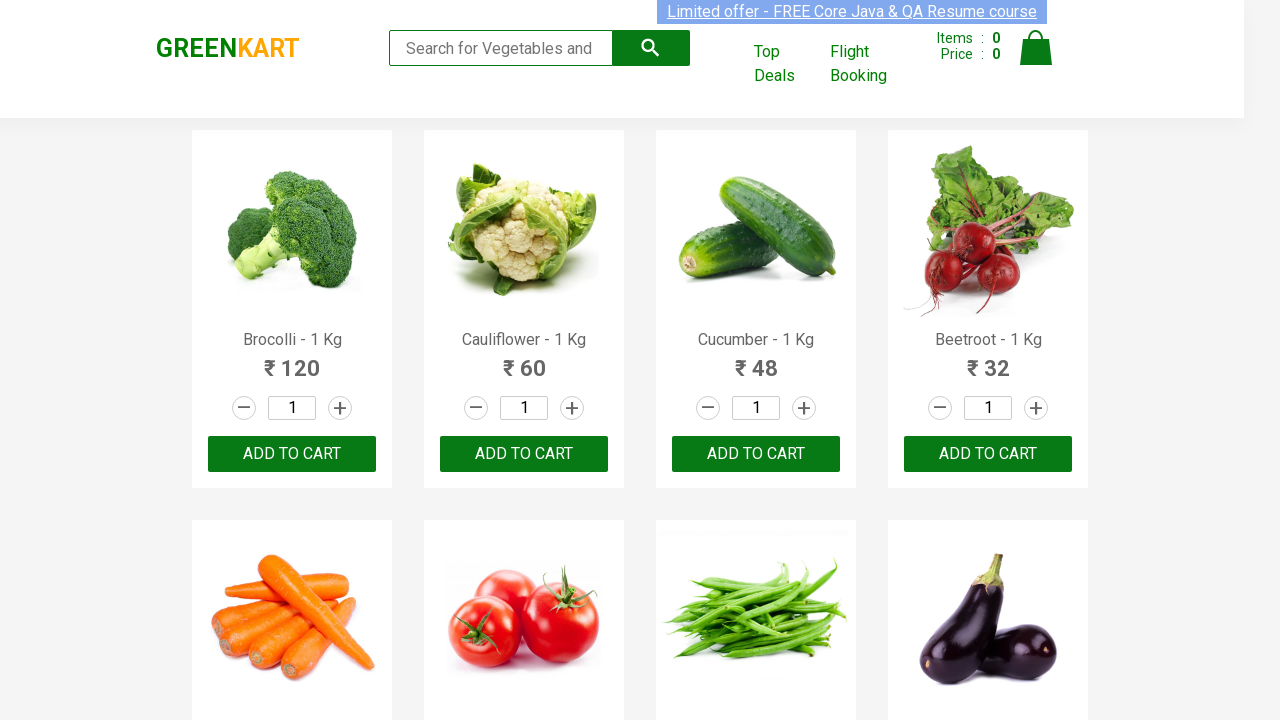

Extracted text content from product element 0
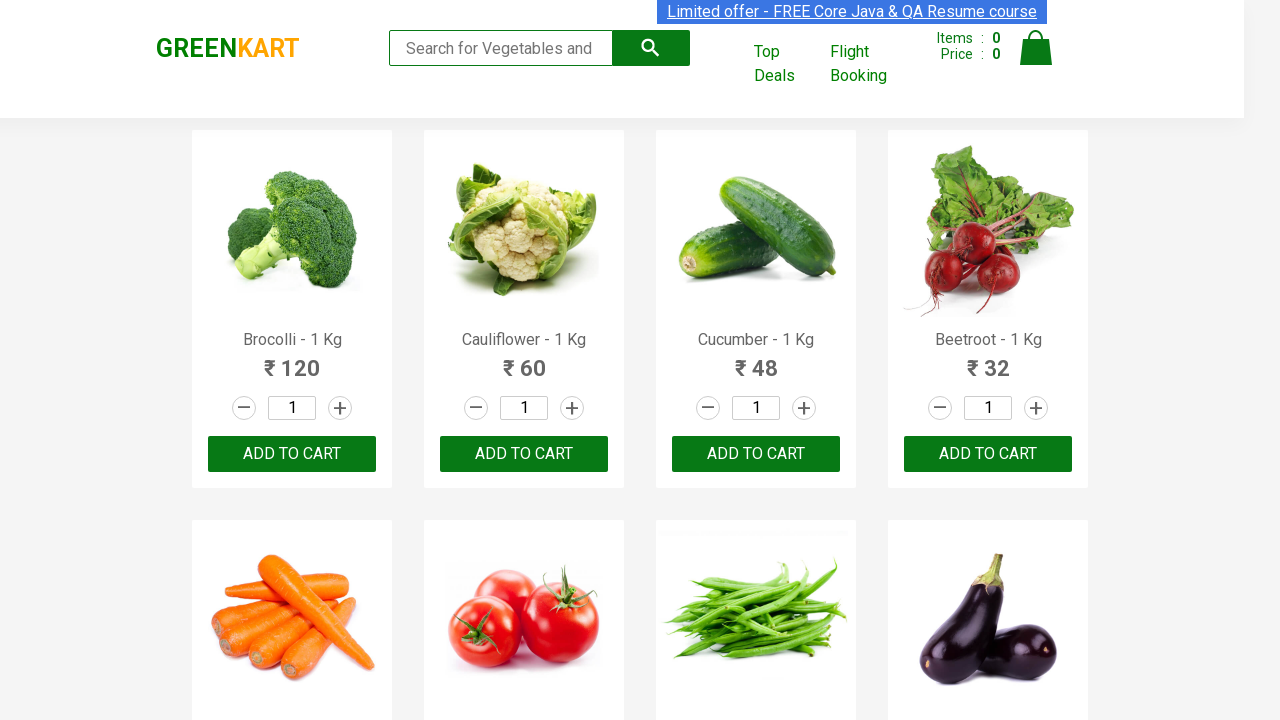

Parsed product name: 'Brocolli'
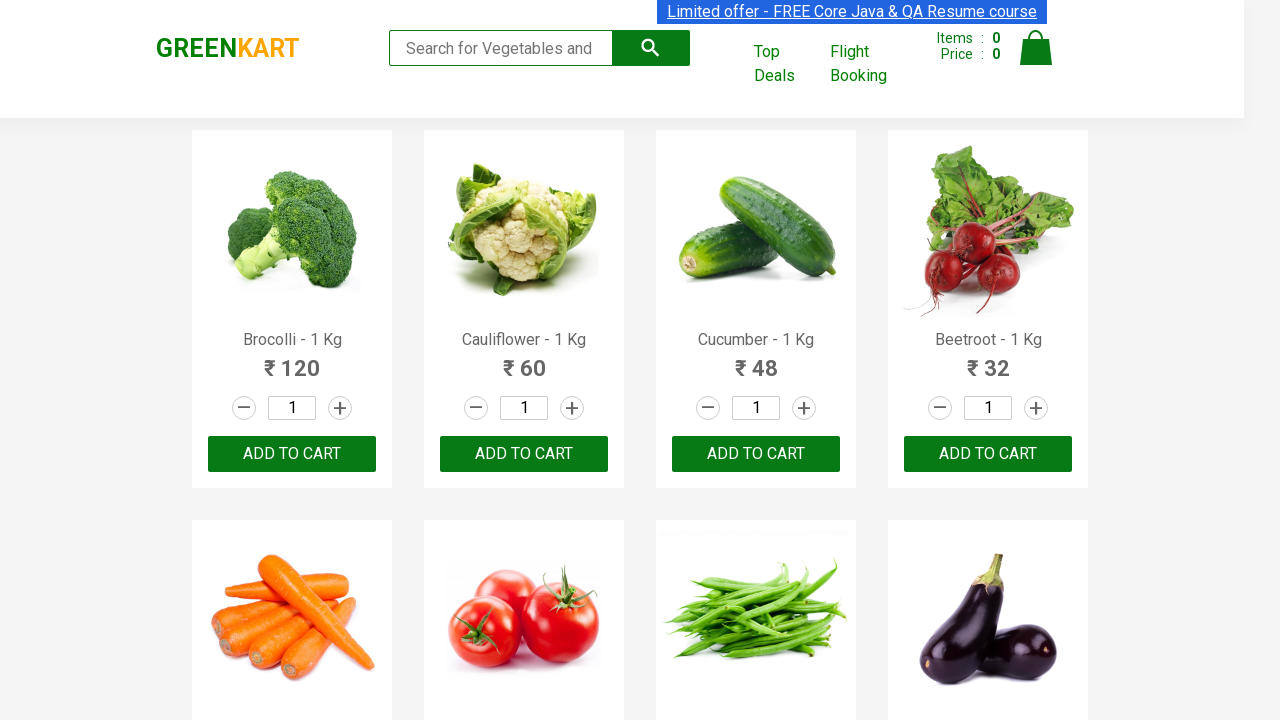

Found matching vegetable 'Brocolli' in product list (item 1 of 3)
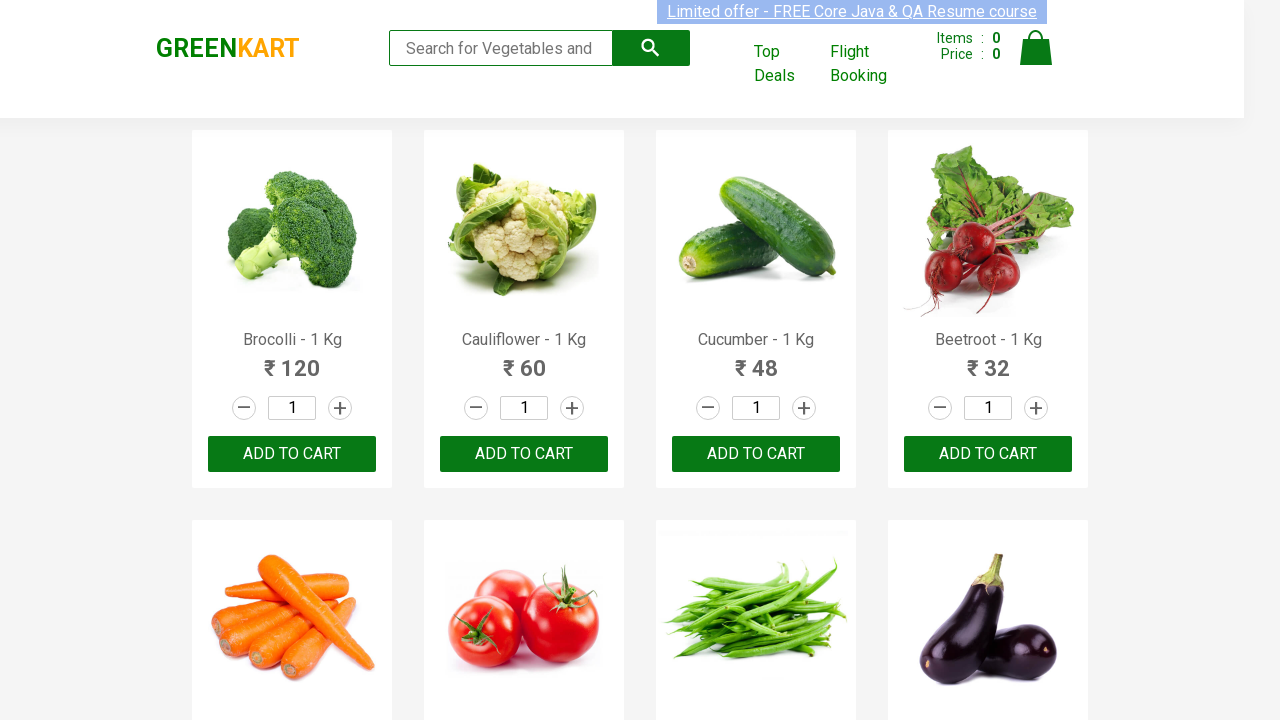

Clicked ADD TO CART button for 'Brocolli' at (292, 454) on xpath=//button[text()='ADD TO CART'] >> nth=0
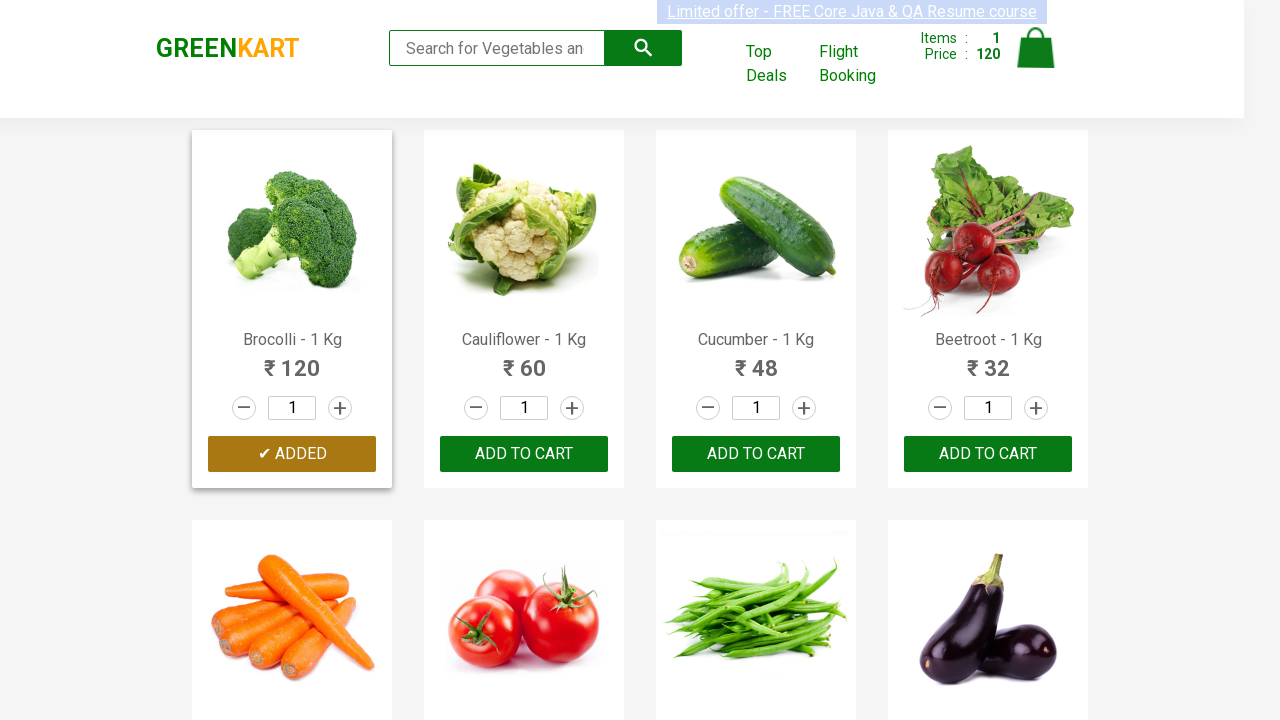

Extracted text content from product element 1
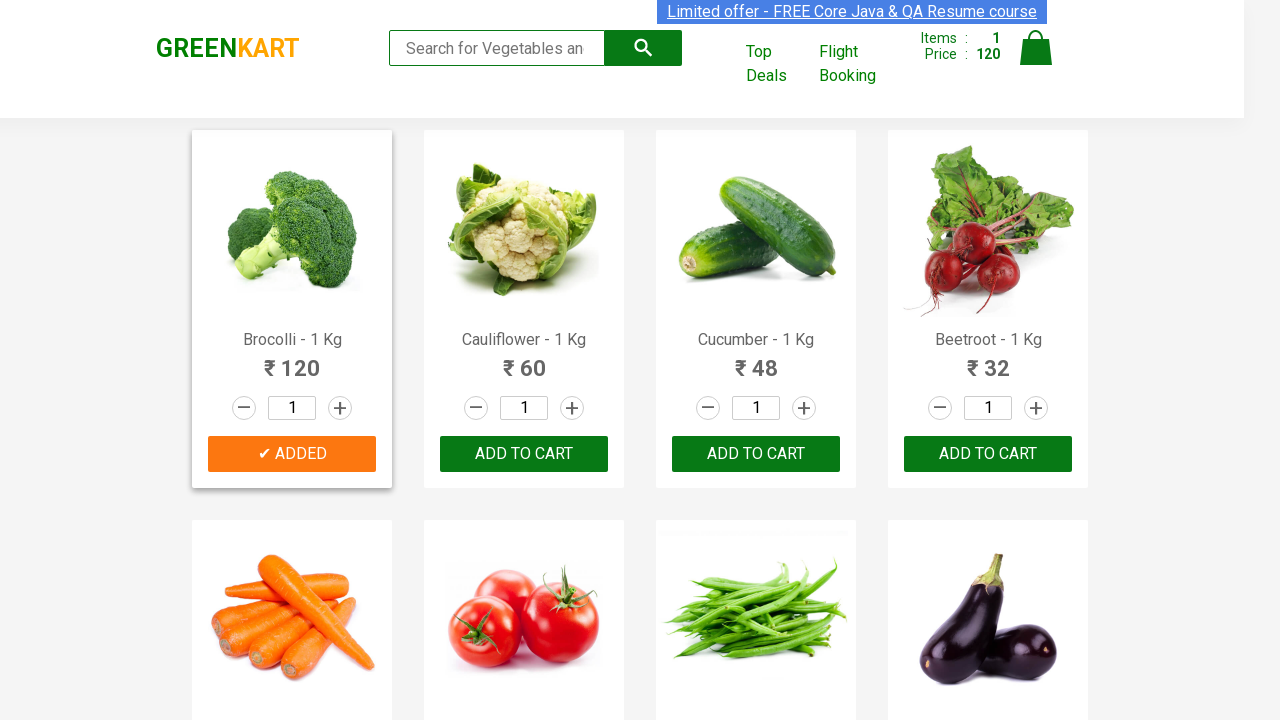

Parsed product name: 'Cauliflower'
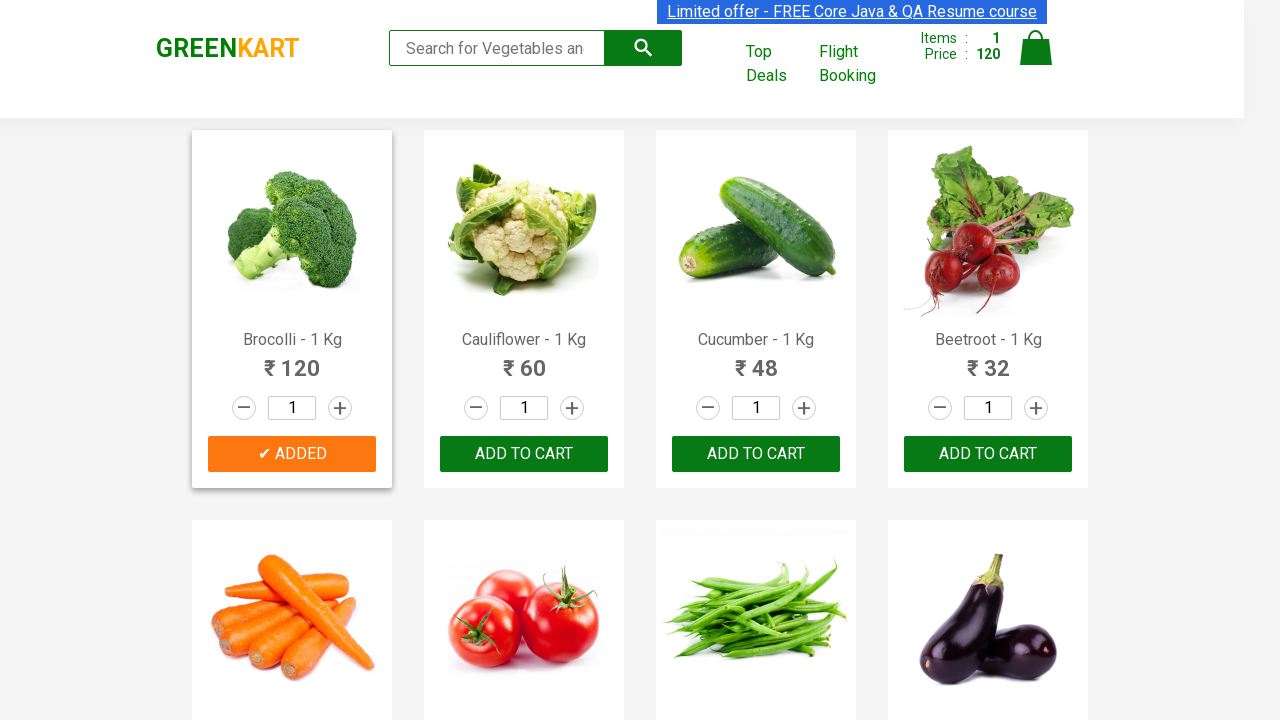

Extracted text content from product element 2
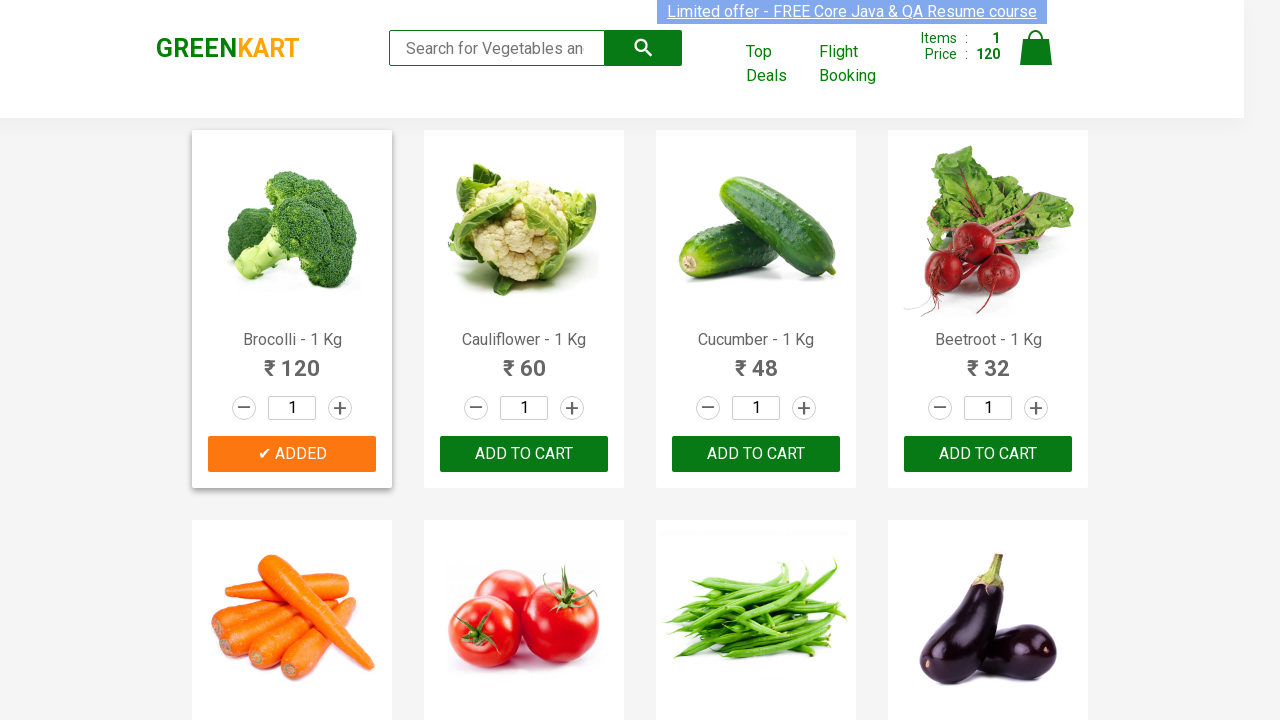

Parsed product name: 'Cucumber'
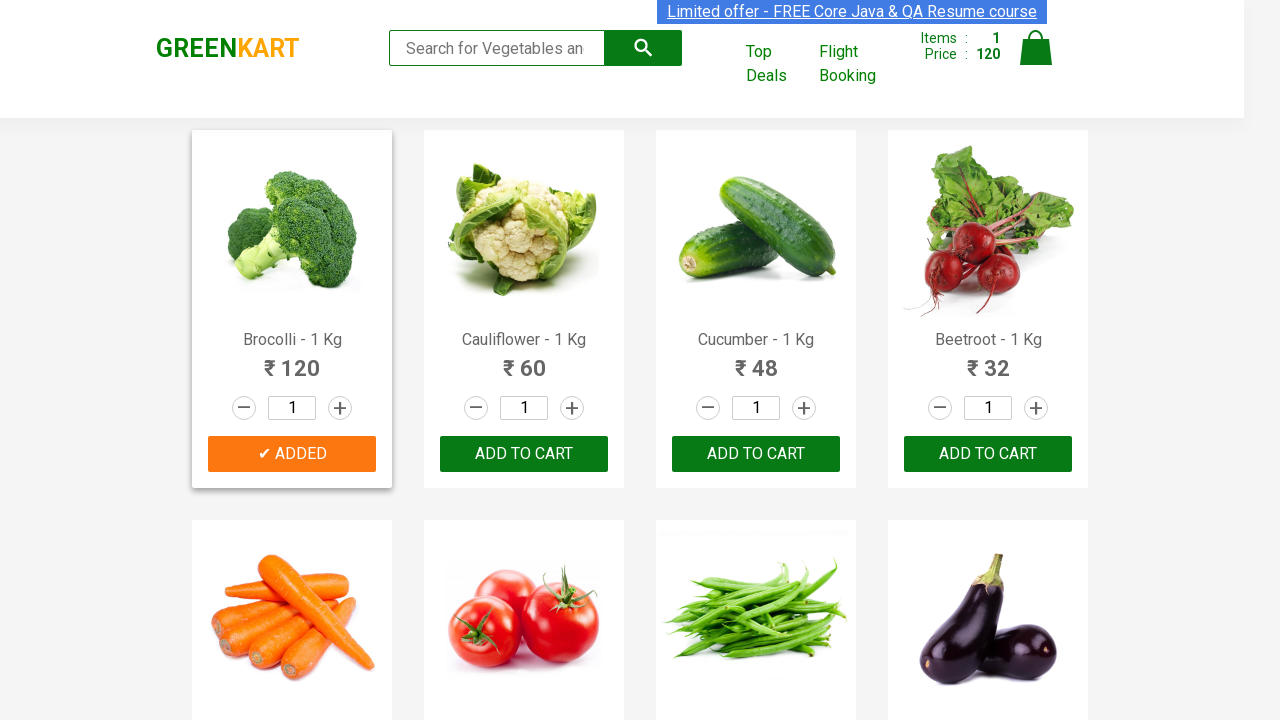

Found matching vegetable 'Cucumber' in product list (item 2 of 3)
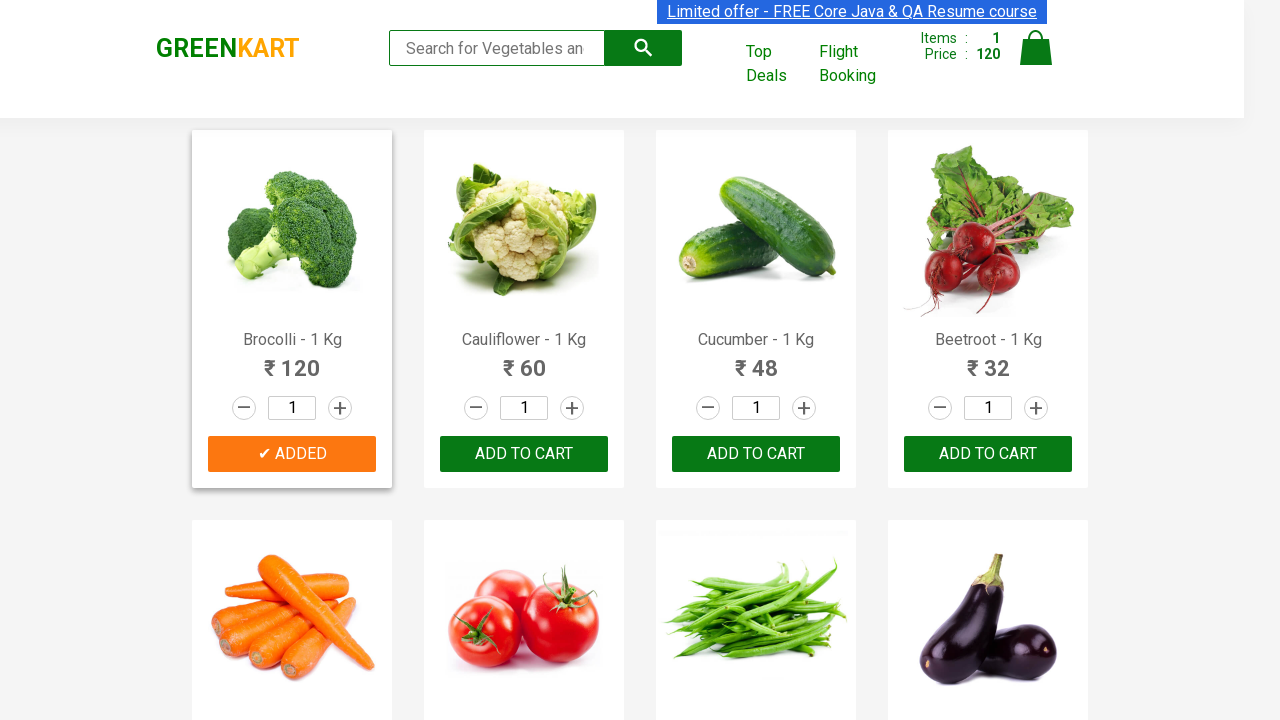

Clicked ADD TO CART button for 'Cucumber' at (988, 454) on xpath=//button[text()='ADD TO CART'] >> nth=2
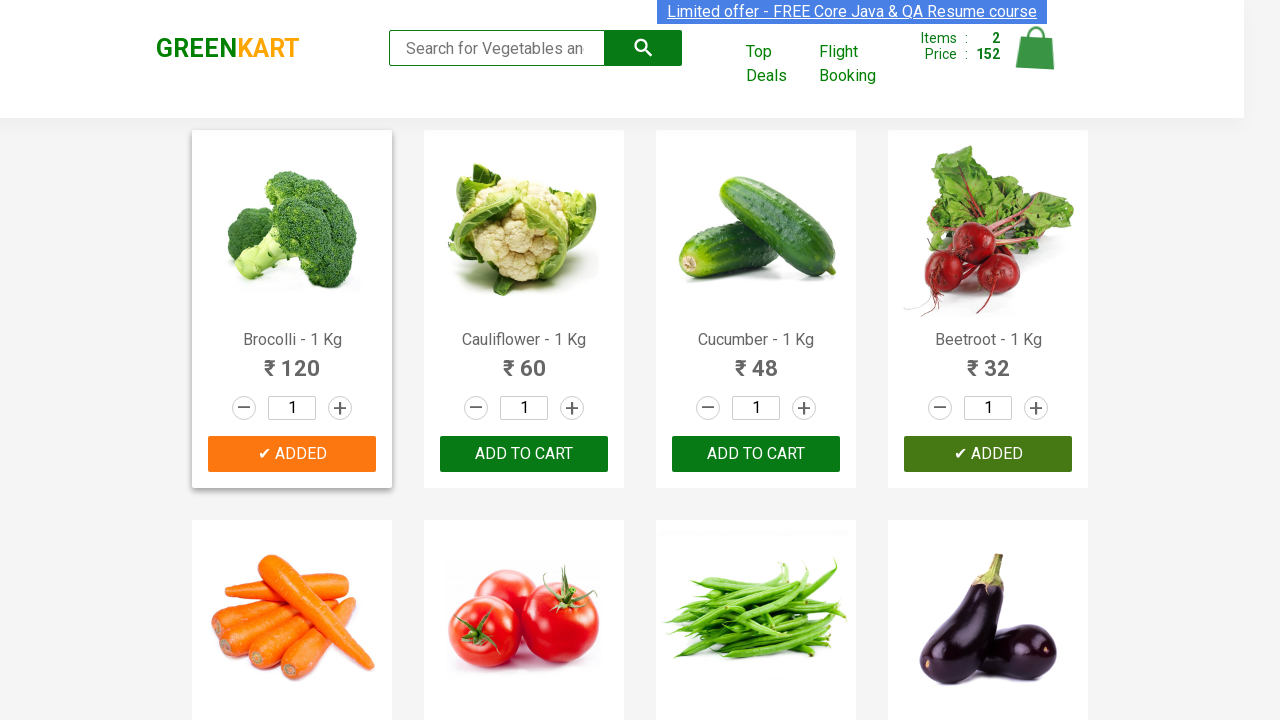

Extracted text content from product element 3
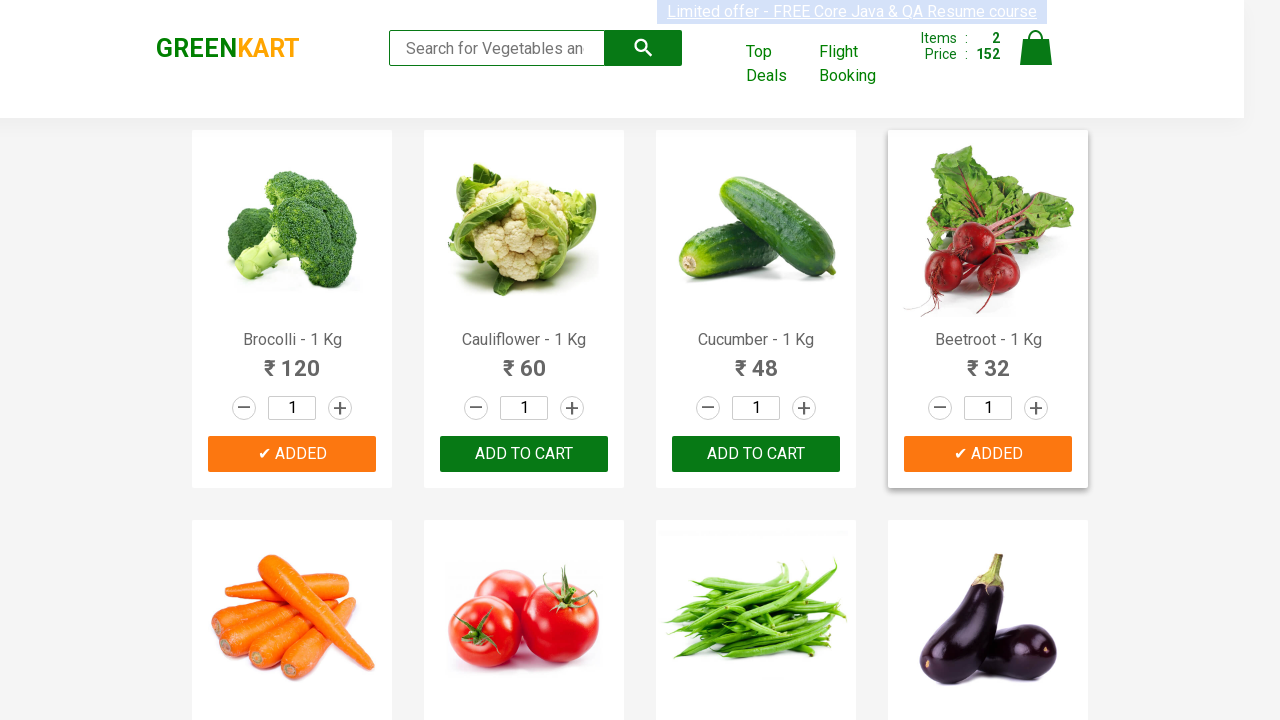

Parsed product name: 'Beetroot'
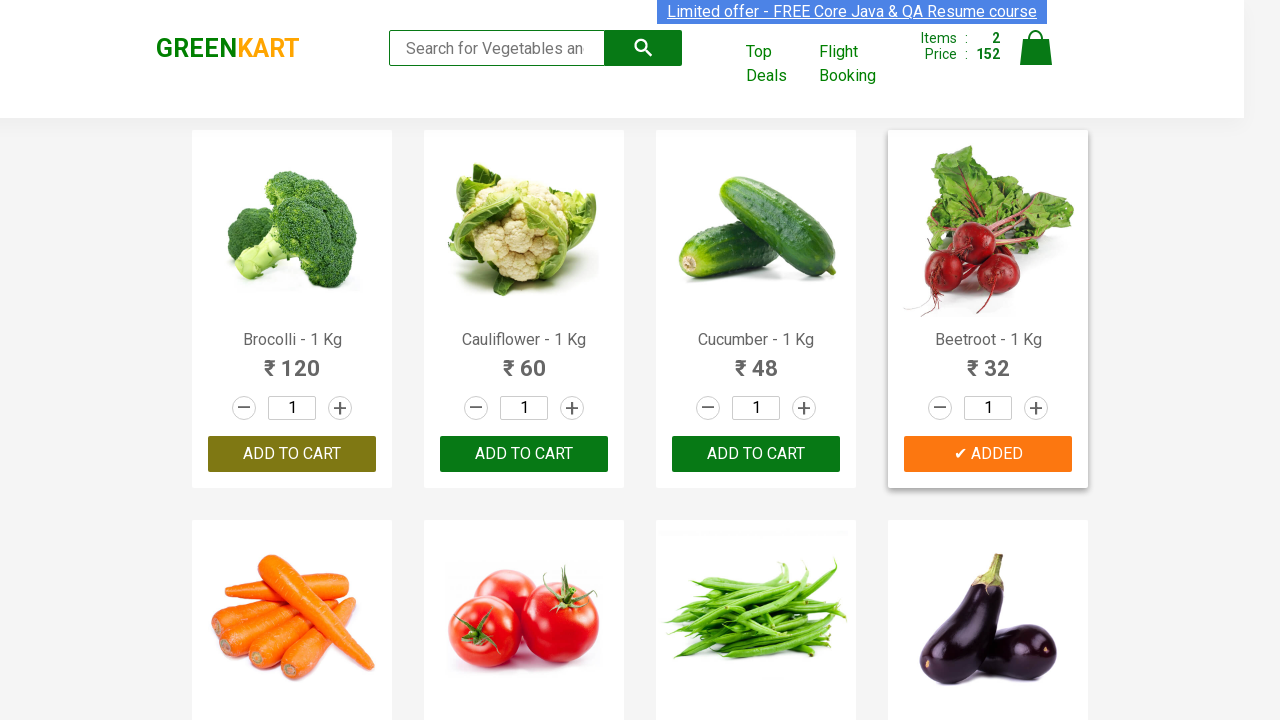

Extracted text content from product element 4
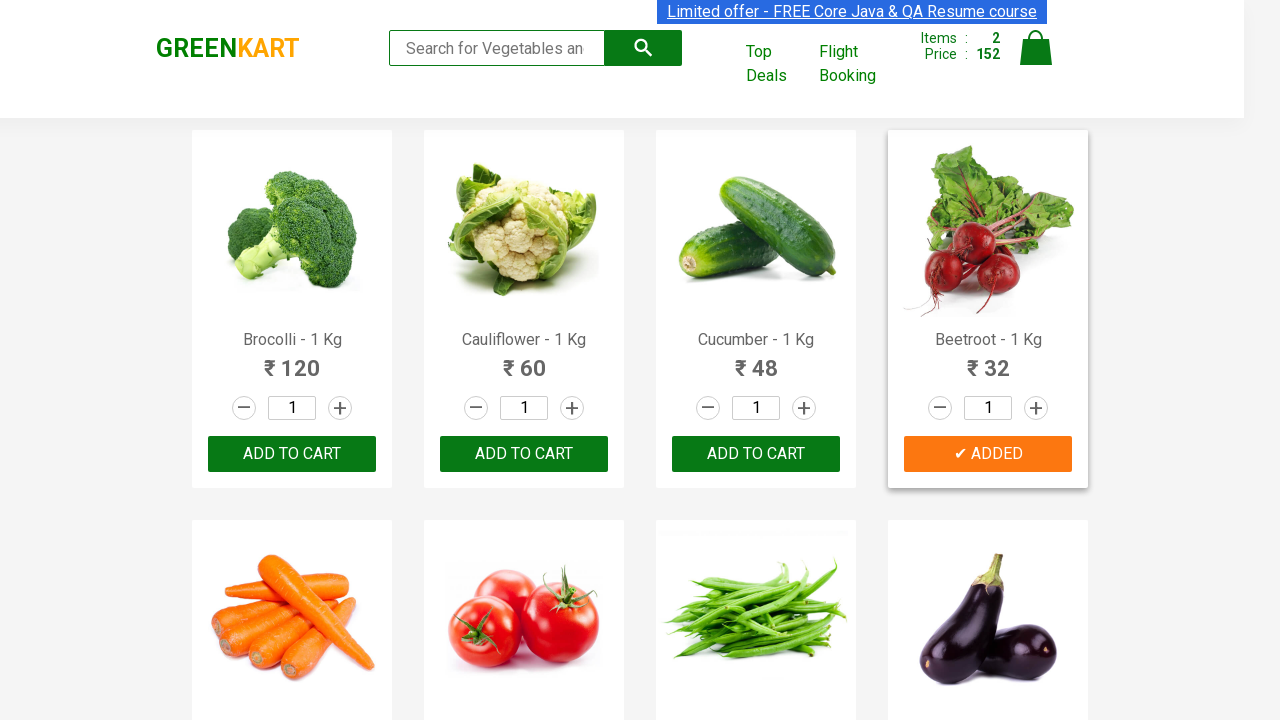

Parsed product name: 'Carrot'
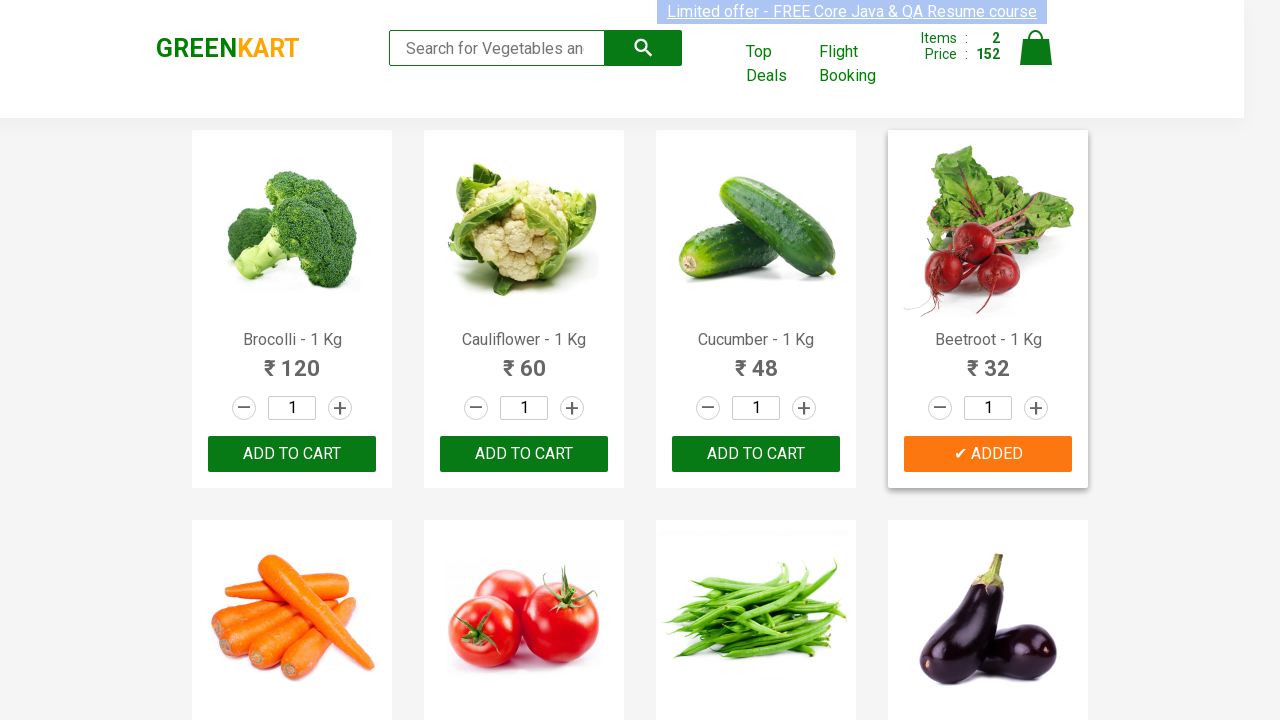

Found matching vegetable 'Carrot' in product list (item 3 of 3)
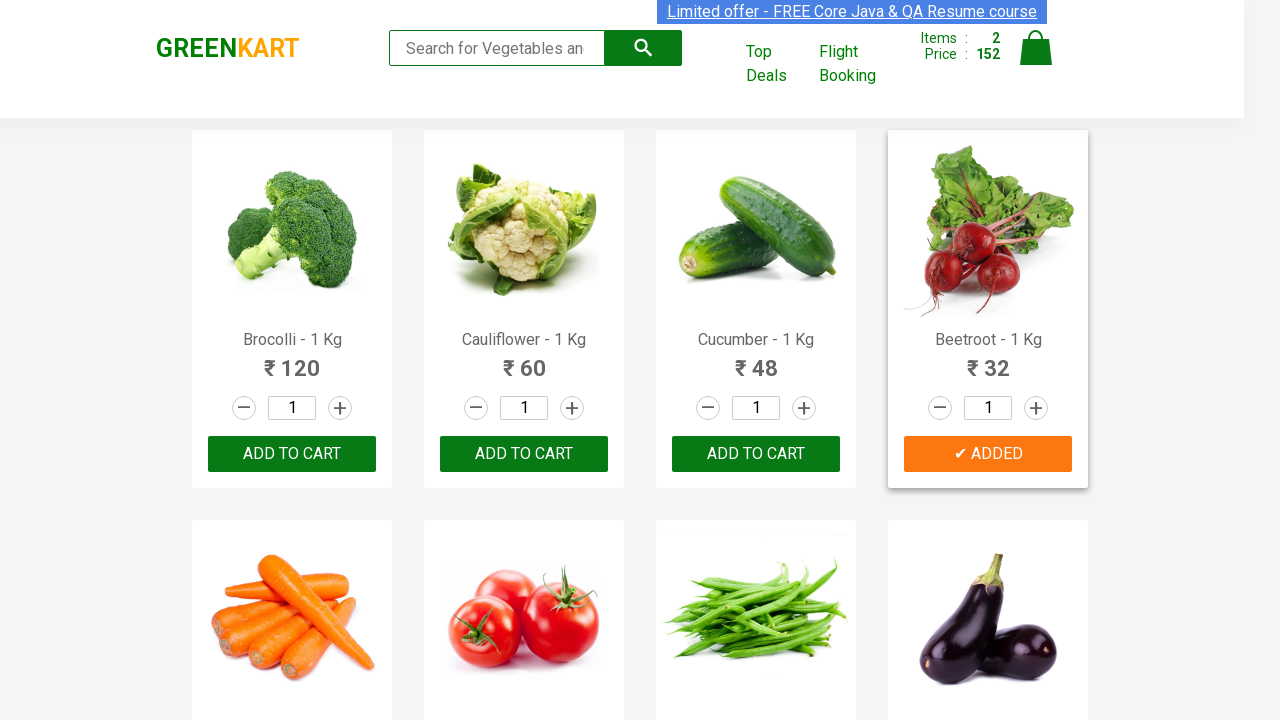

Clicked ADD TO CART button for 'Carrot' at (524, 360) on xpath=//button[text()='ADD TO CART'] >> nth=4
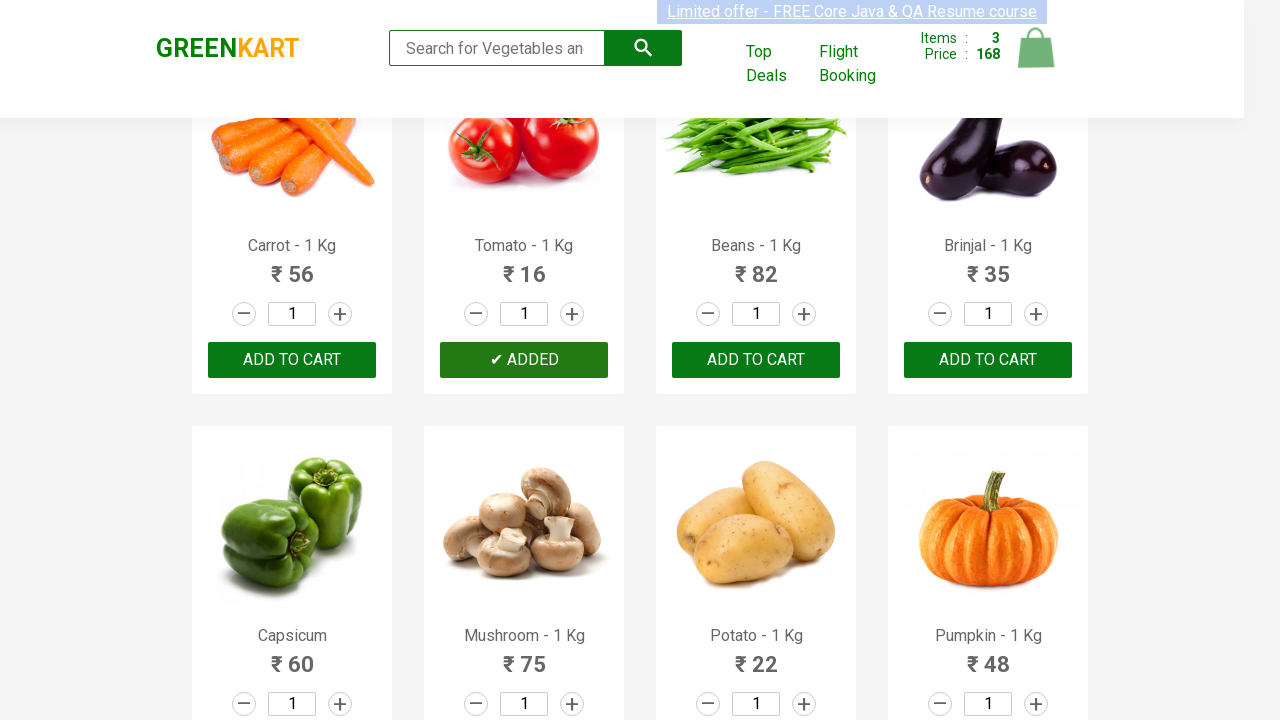

Successfully added all 3 required vegetables to cart
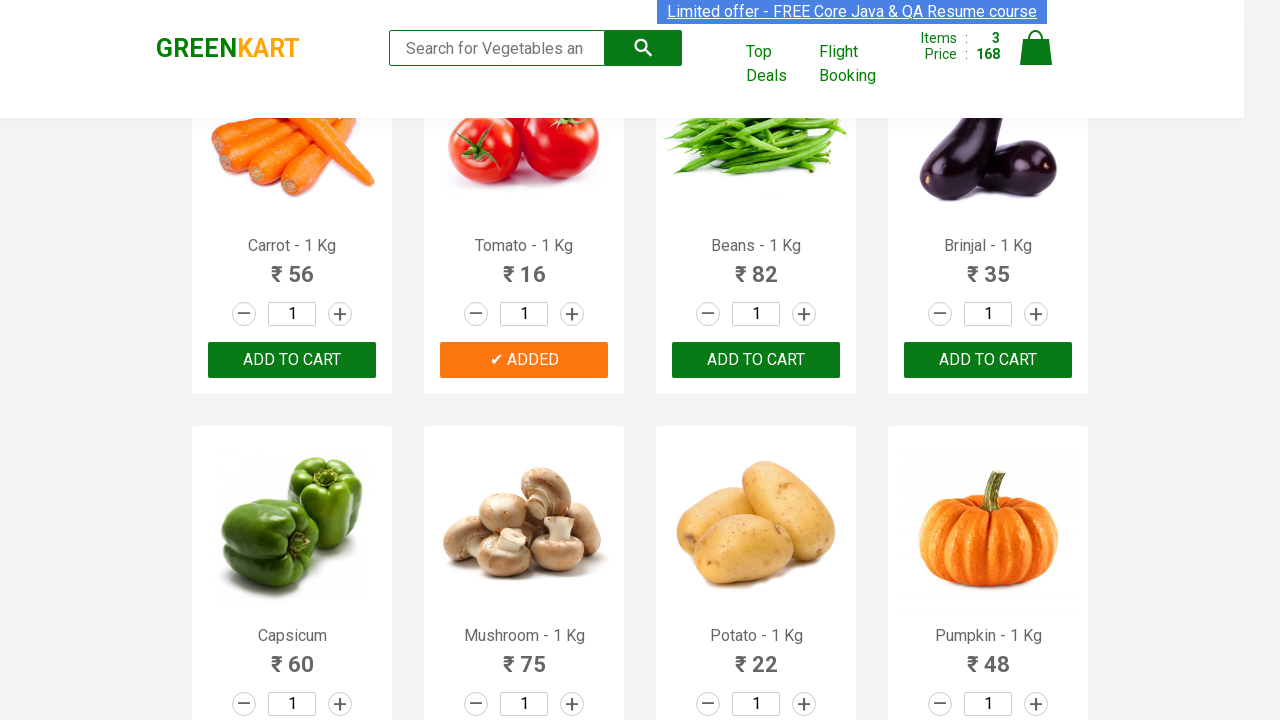

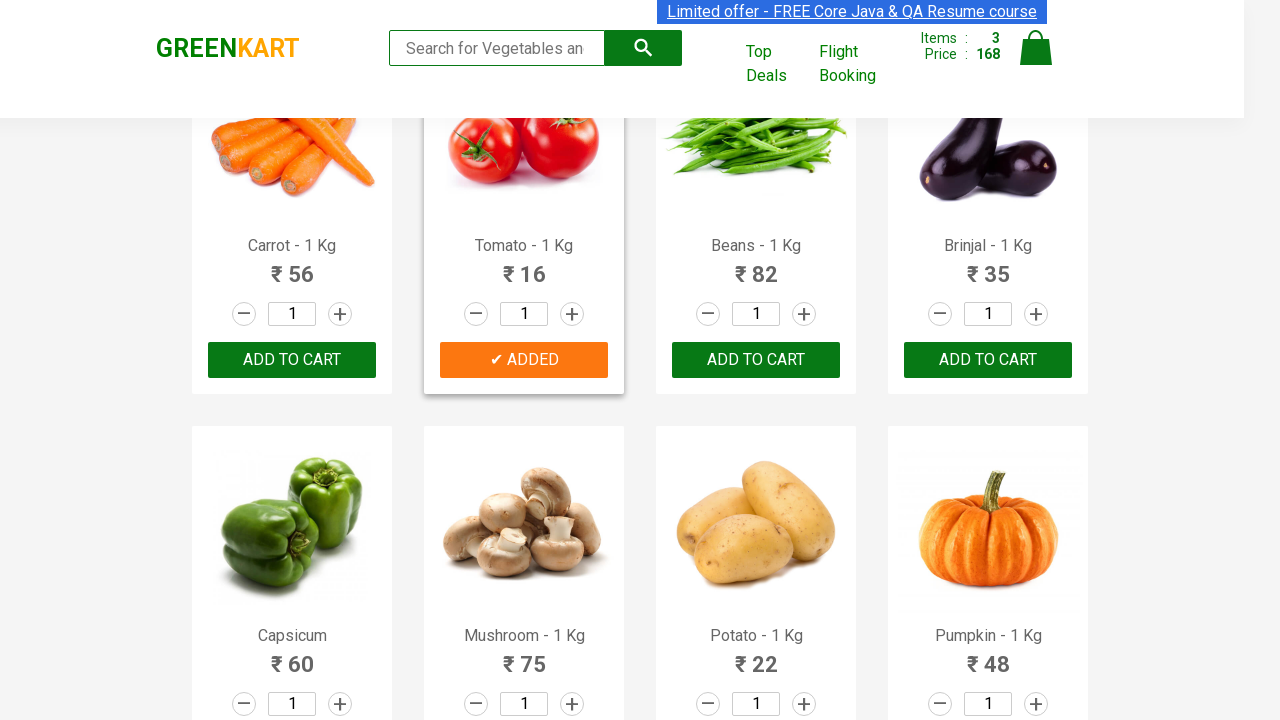